Tests adding todo items to the list by filling the input field and pressing Enter, then verifying the items appear in the list.

Starting URL: https://demo.playwright.dev/todomvc

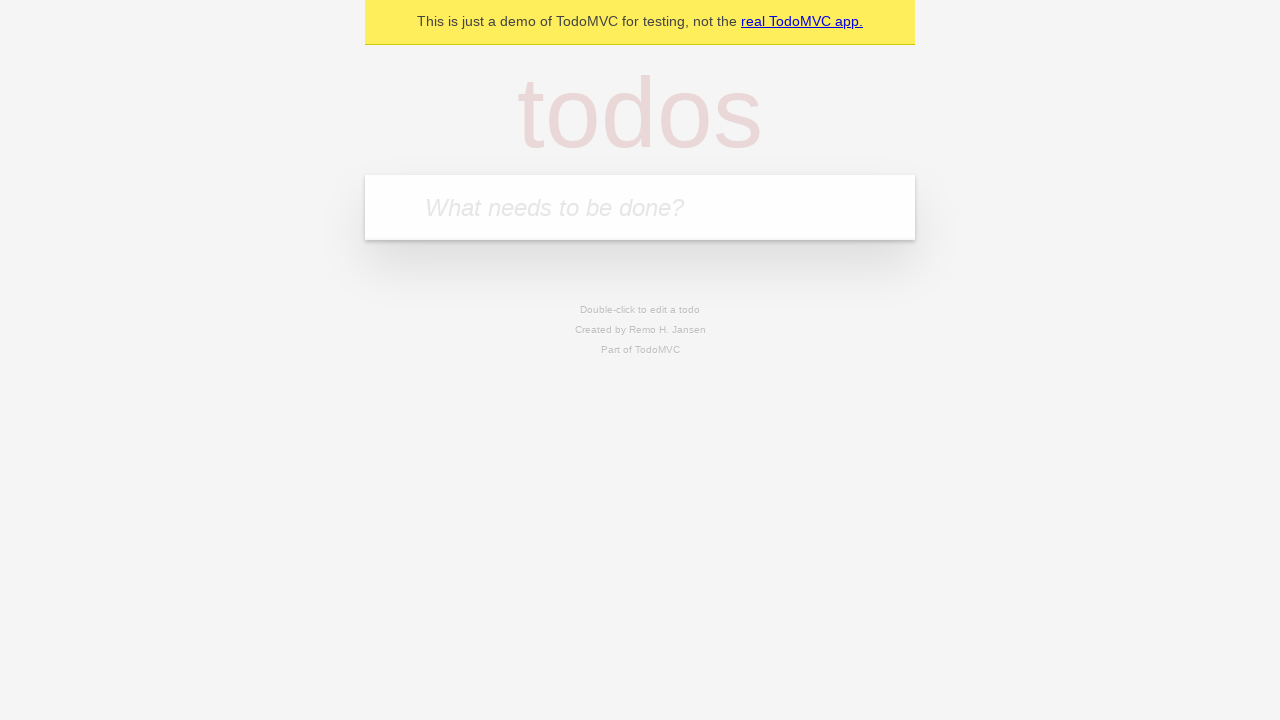

Filled first todo input field with 'buy some cheese' on .new-todo
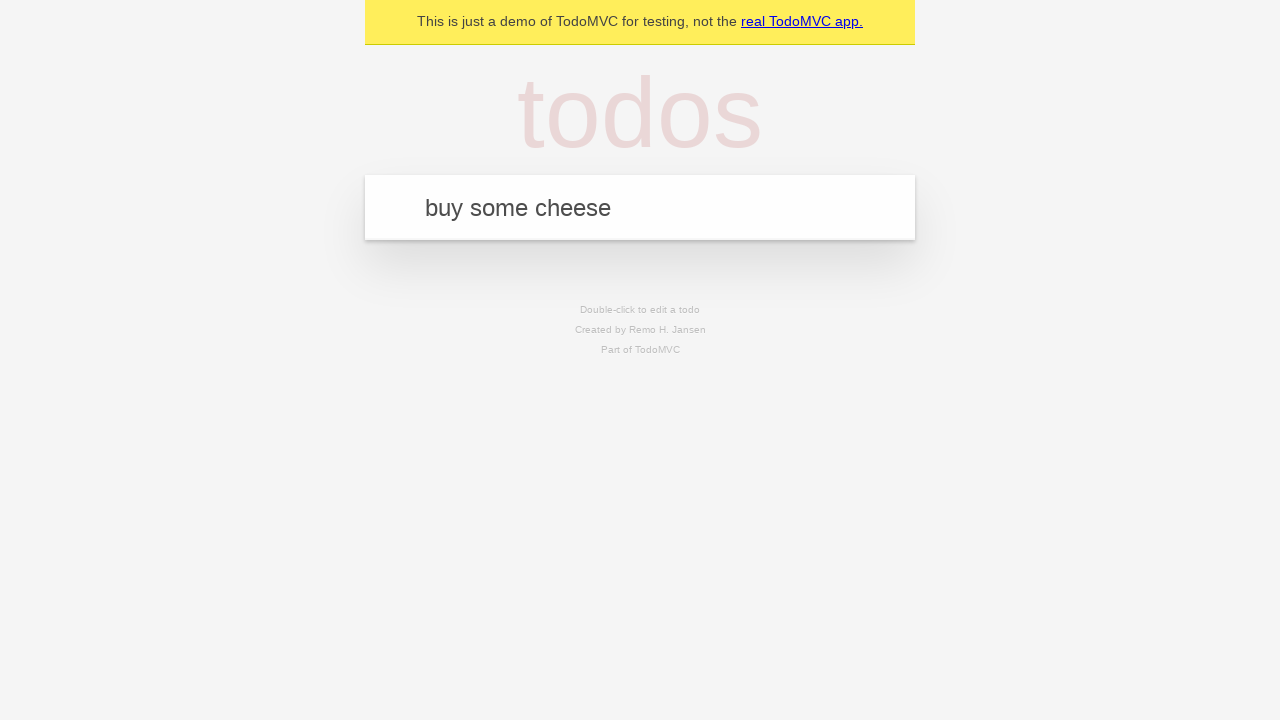

Pressed Enter to add first todo item on .new-todo
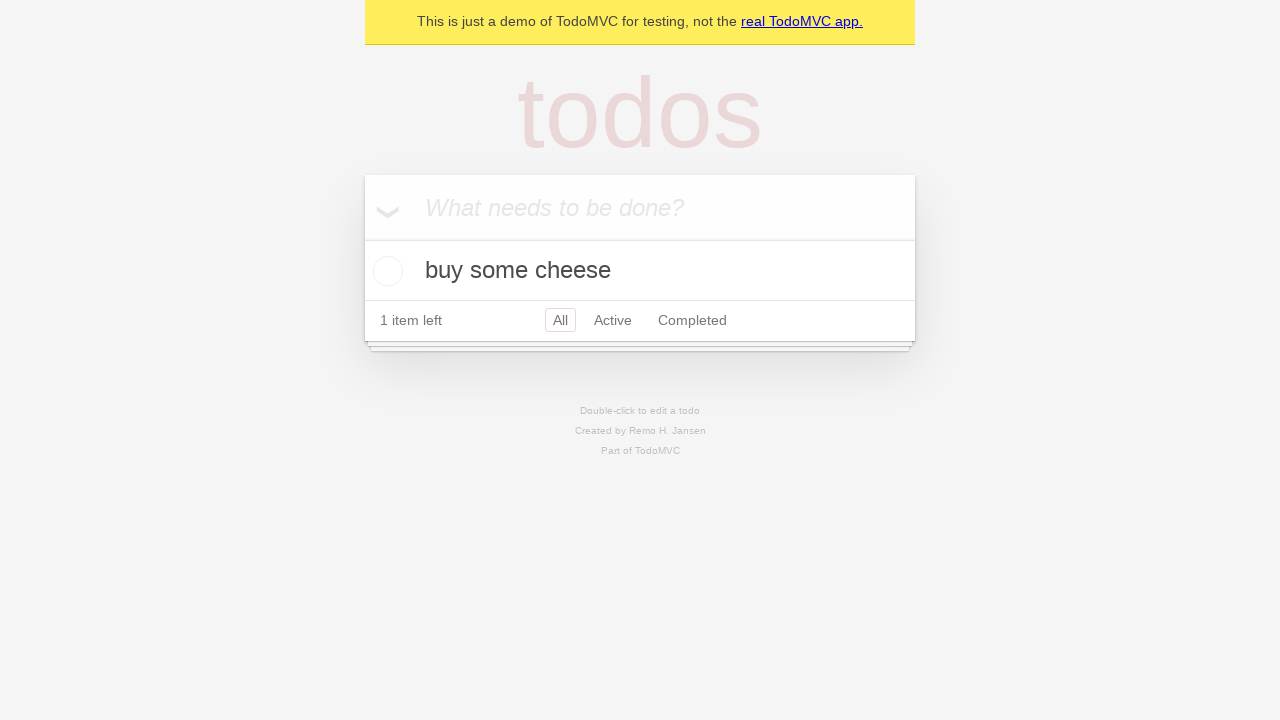

First todo item appeared in the list
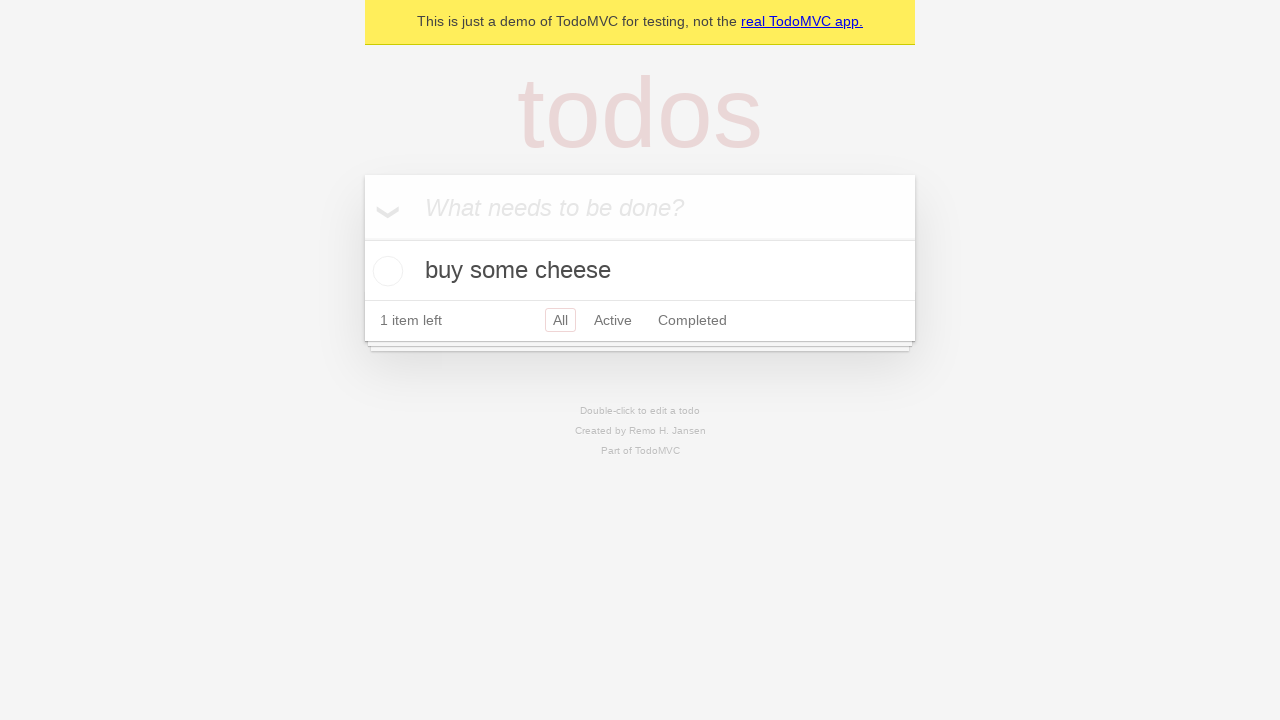

Filled second todo input field with 'feed the cat' on .new-todo
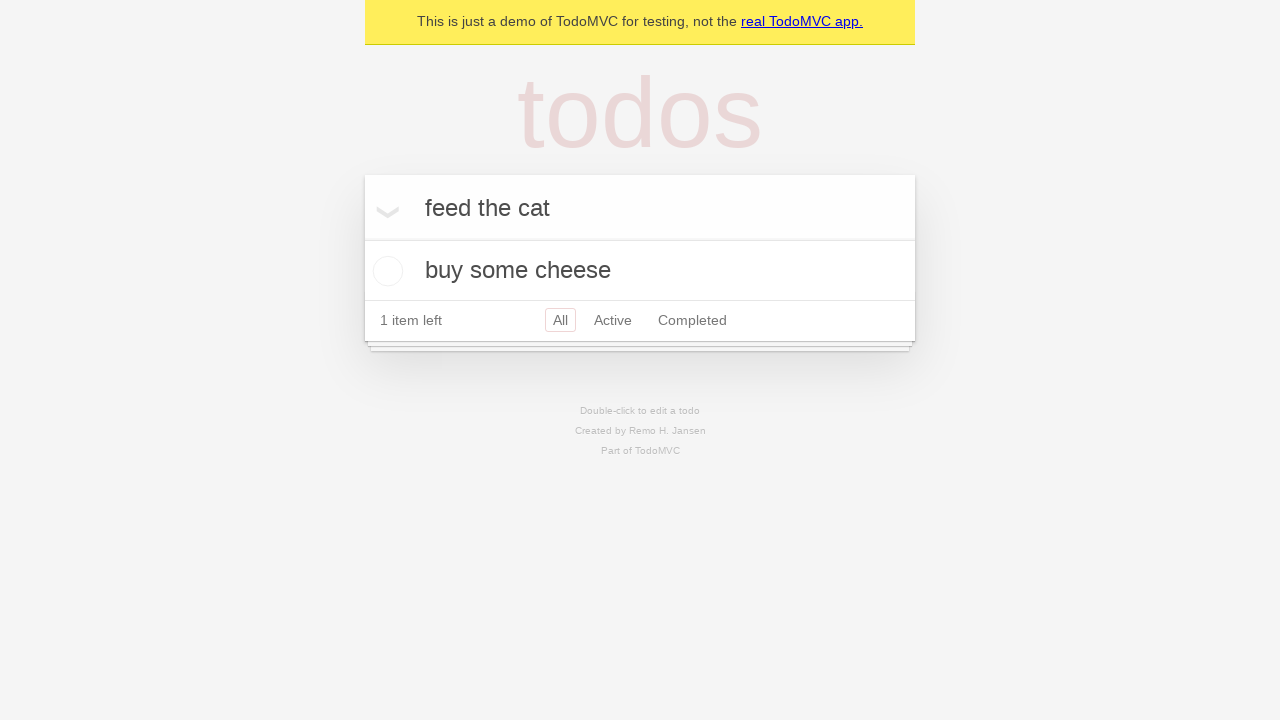

Pressed Enter to add second todo item on .new-todo
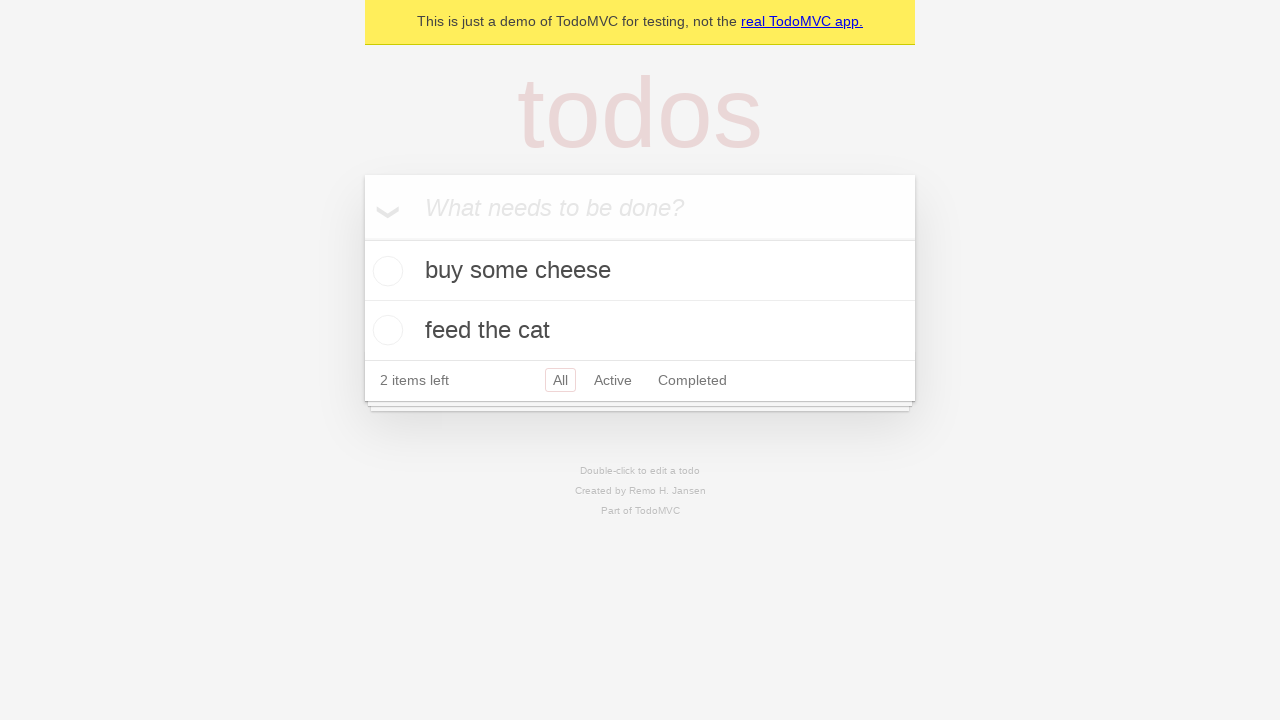

Both todo items are now visible in the list
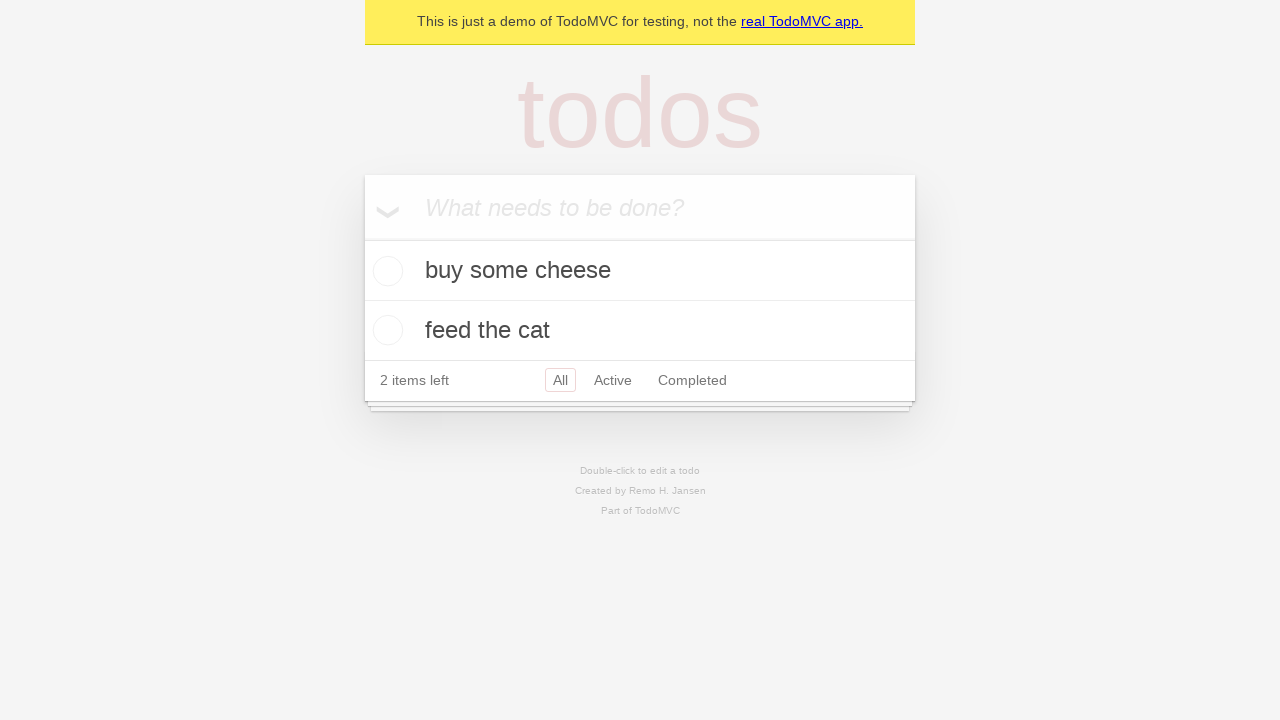

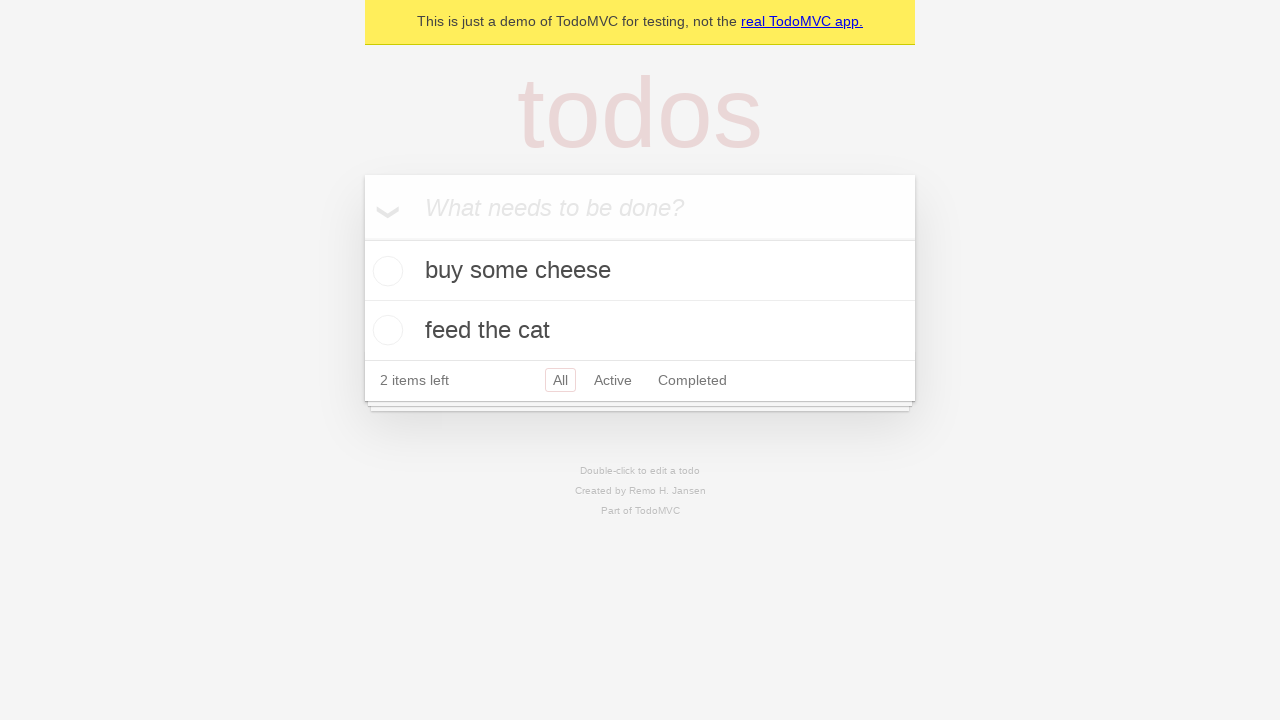